Tests editing a record in a web table by clicking the edit button, clearing the first name field, entering a new name, and submitting the form

Starting URL: https://demoqa.com/webtables

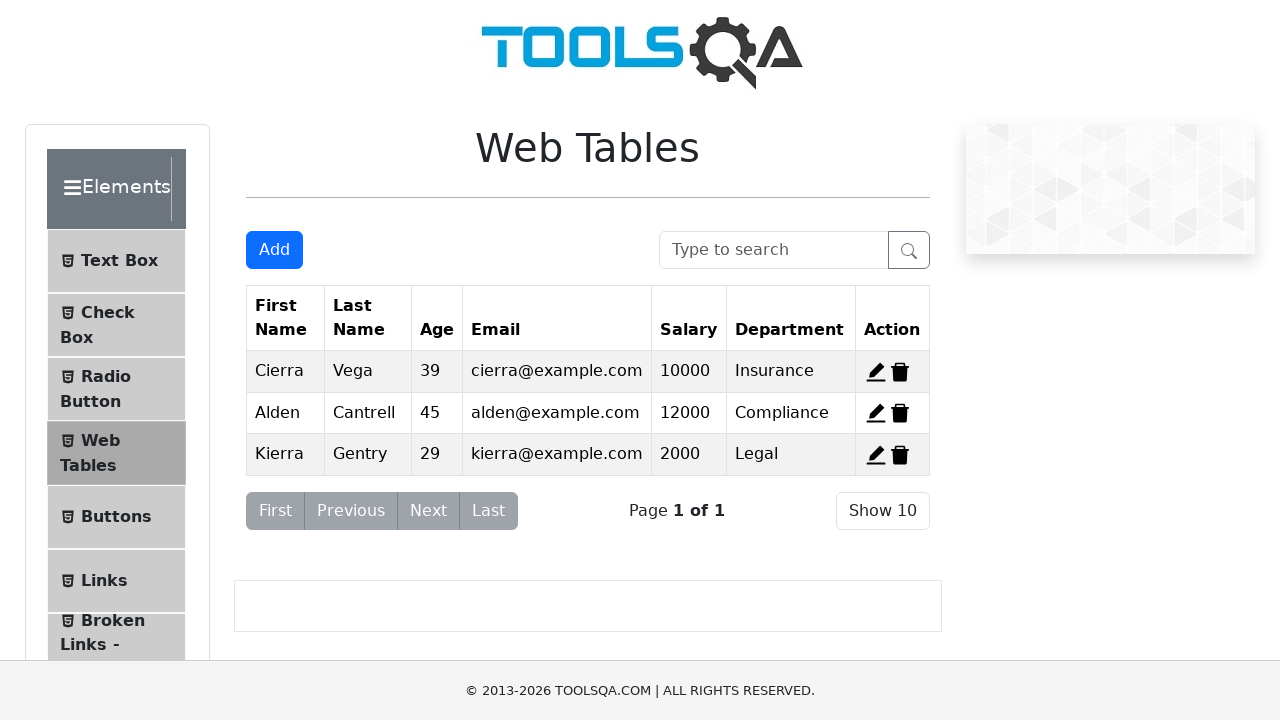

Scrolled Web Tables heading into view
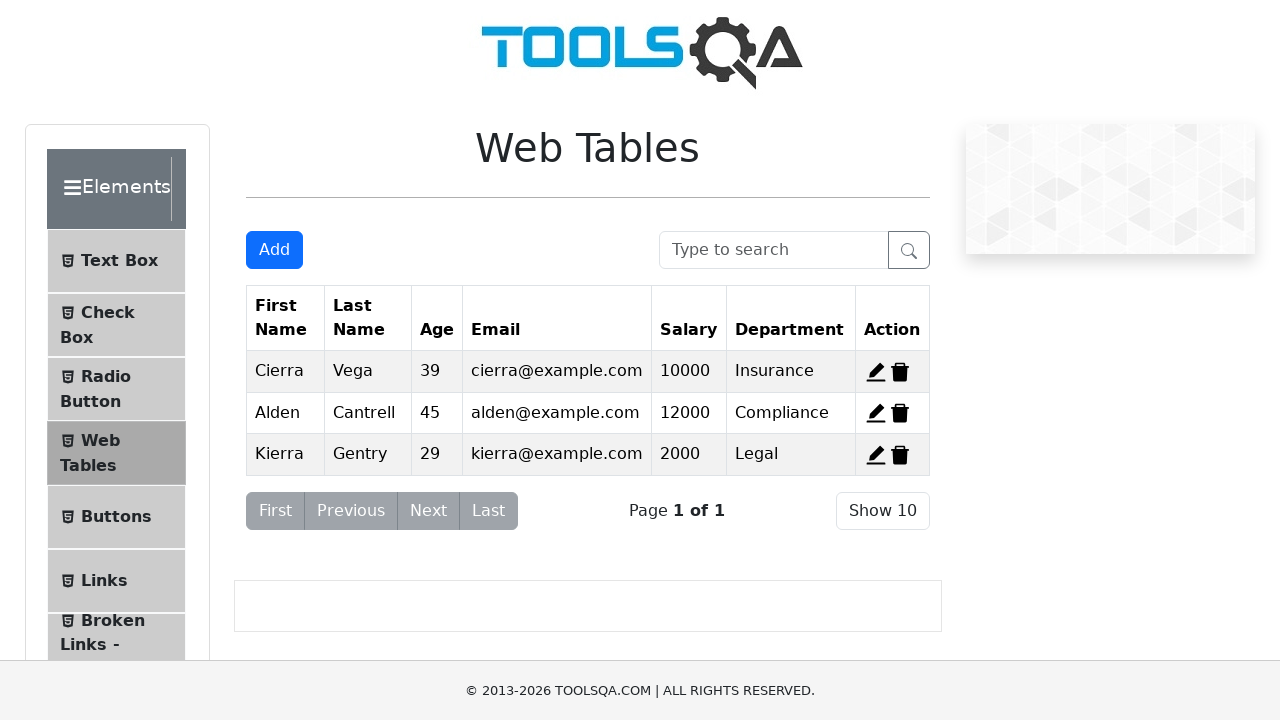

Clicked edit button for first record at (876, 372) on span#edit-record-1
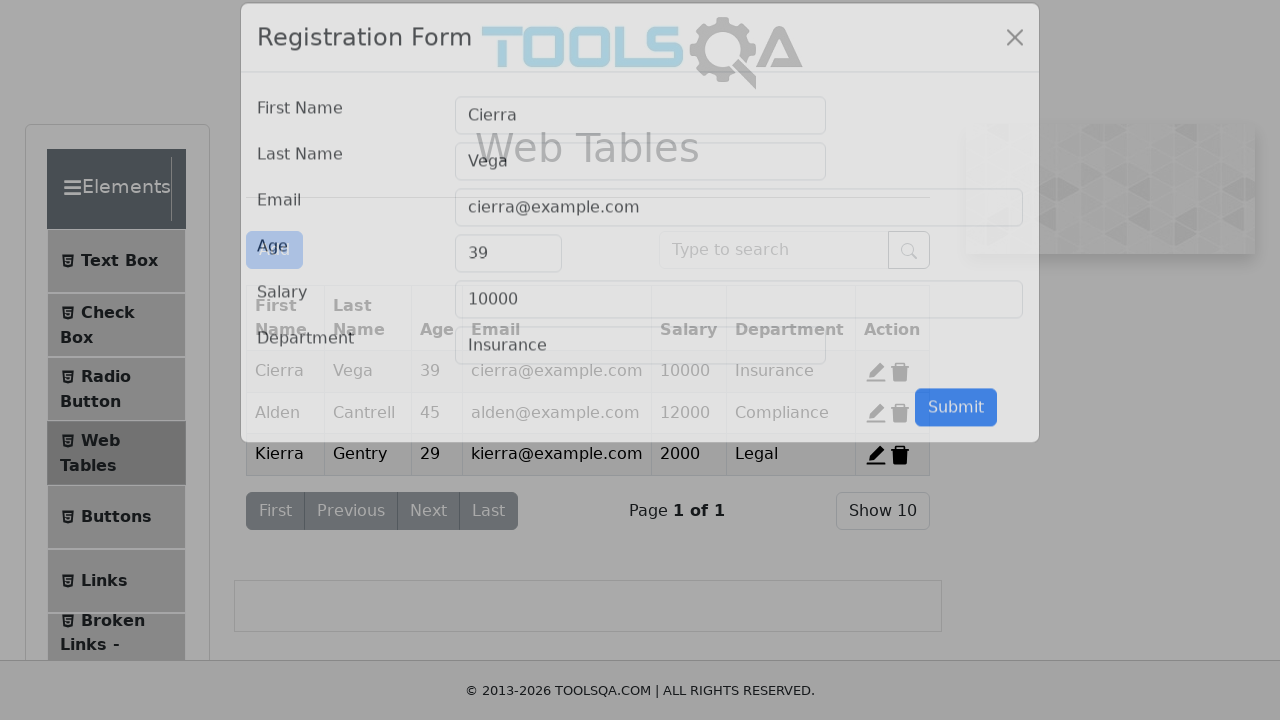

Cleared first name field on input#firstName
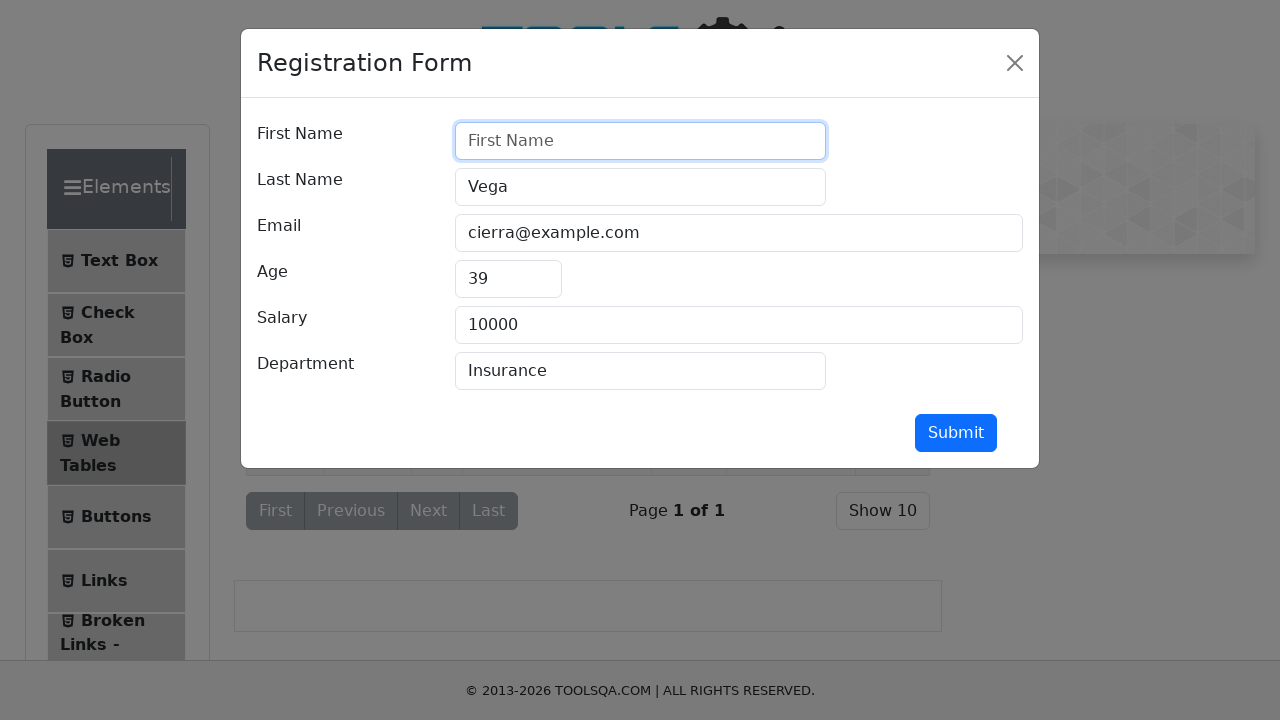

Entered 'Jugal' as new first name on input#firstName
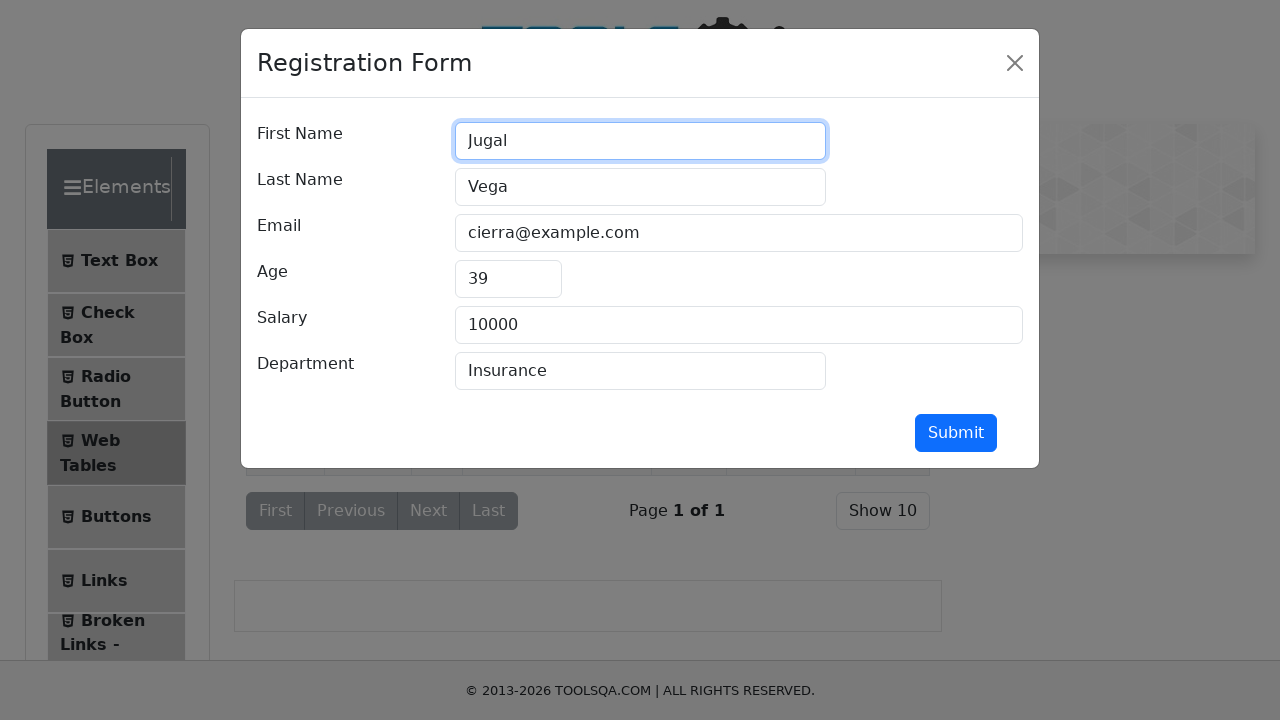

Submitted the form to save changes at (956, 433) on #submit
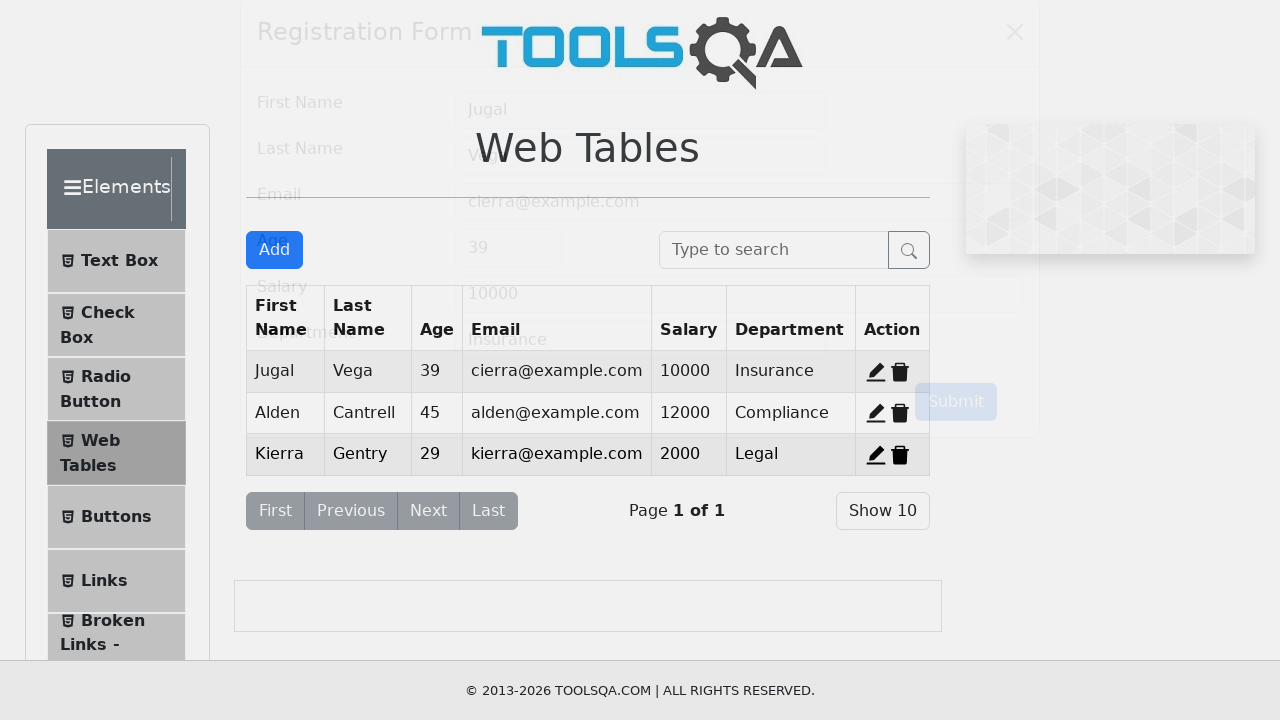

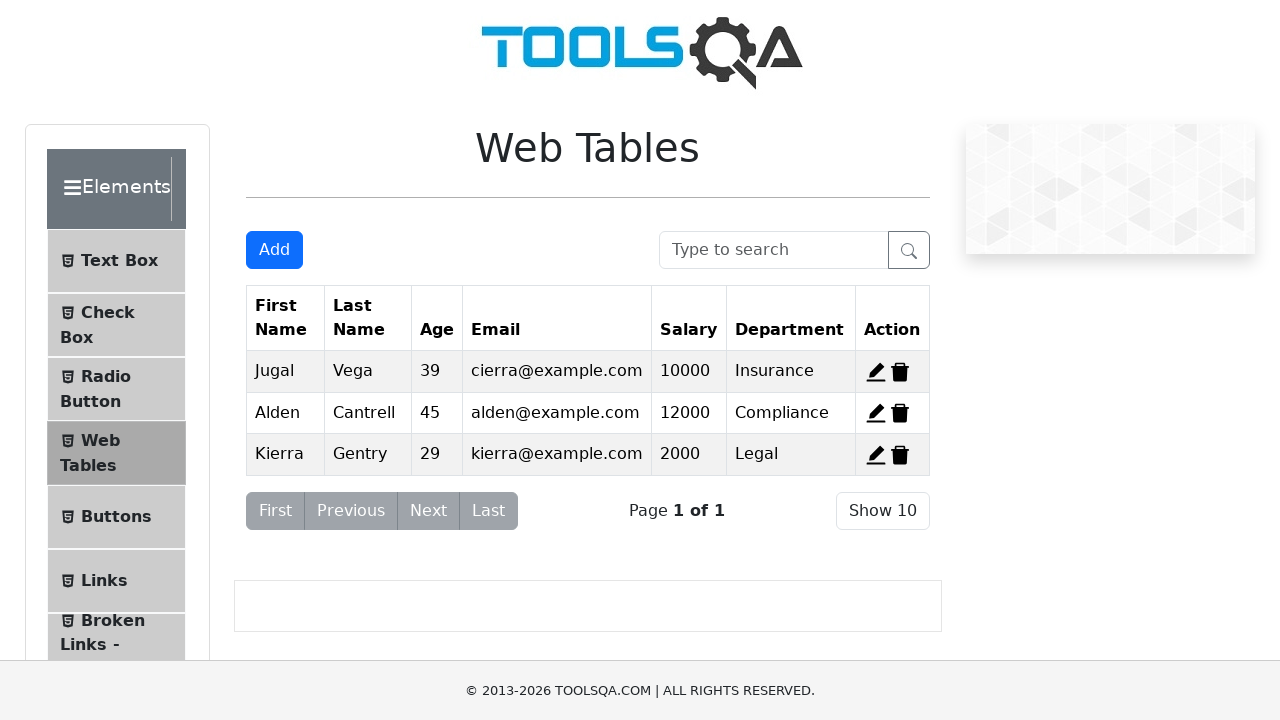